Navigates to the Merolagani website and clicks on the Market navigation link

Starting URL: https://merolagani.com/

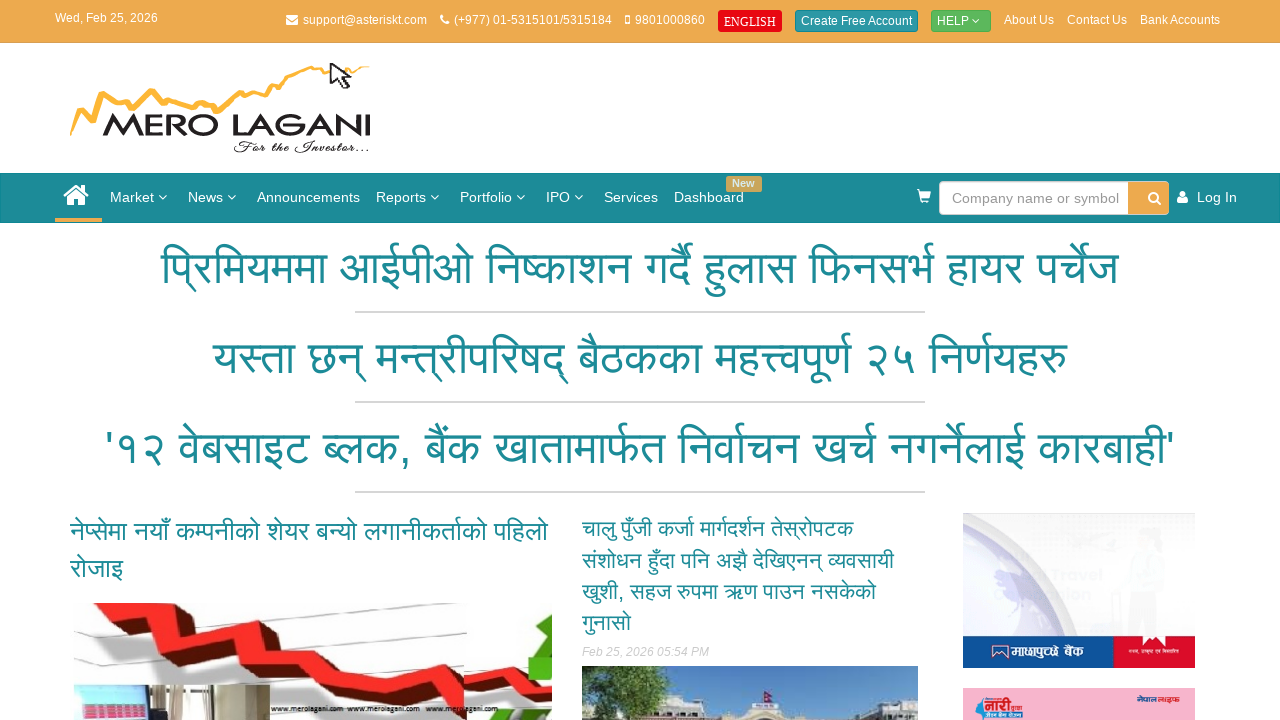

Navigated to Merolagani website
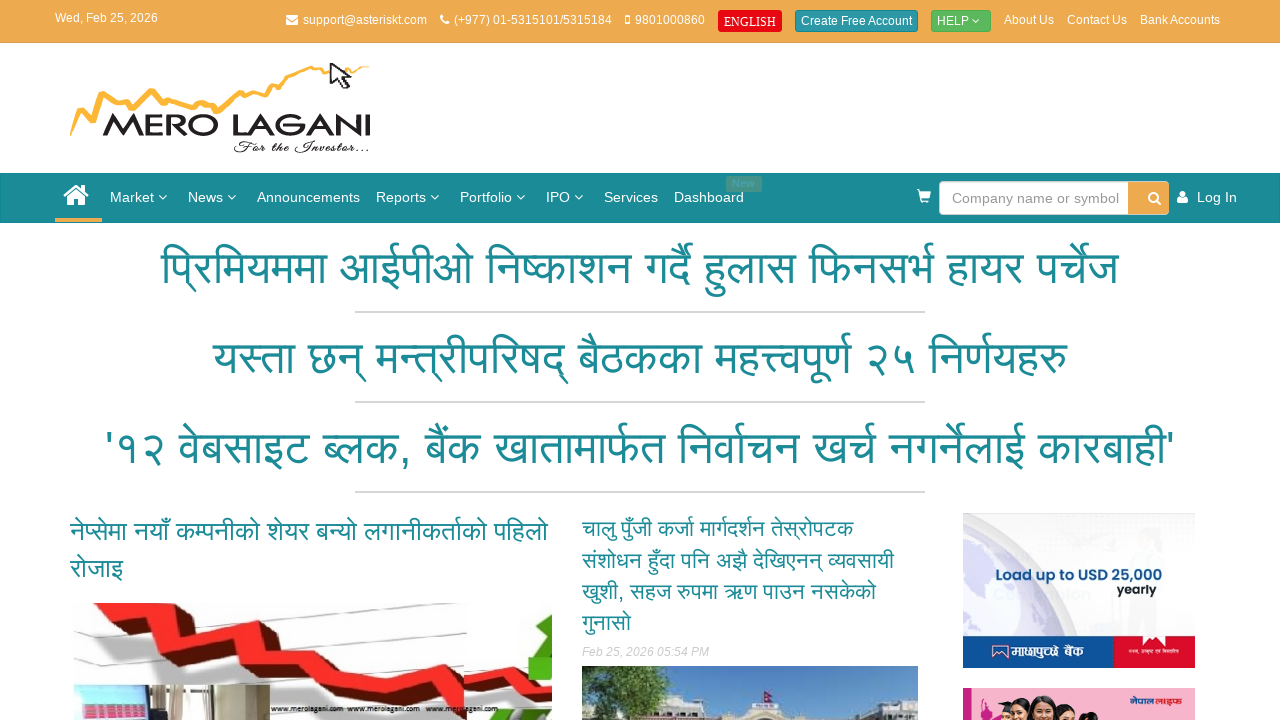

Clicked on the Market navigation link at (141, 198) on xpath=//a[normalize-space()='Market']
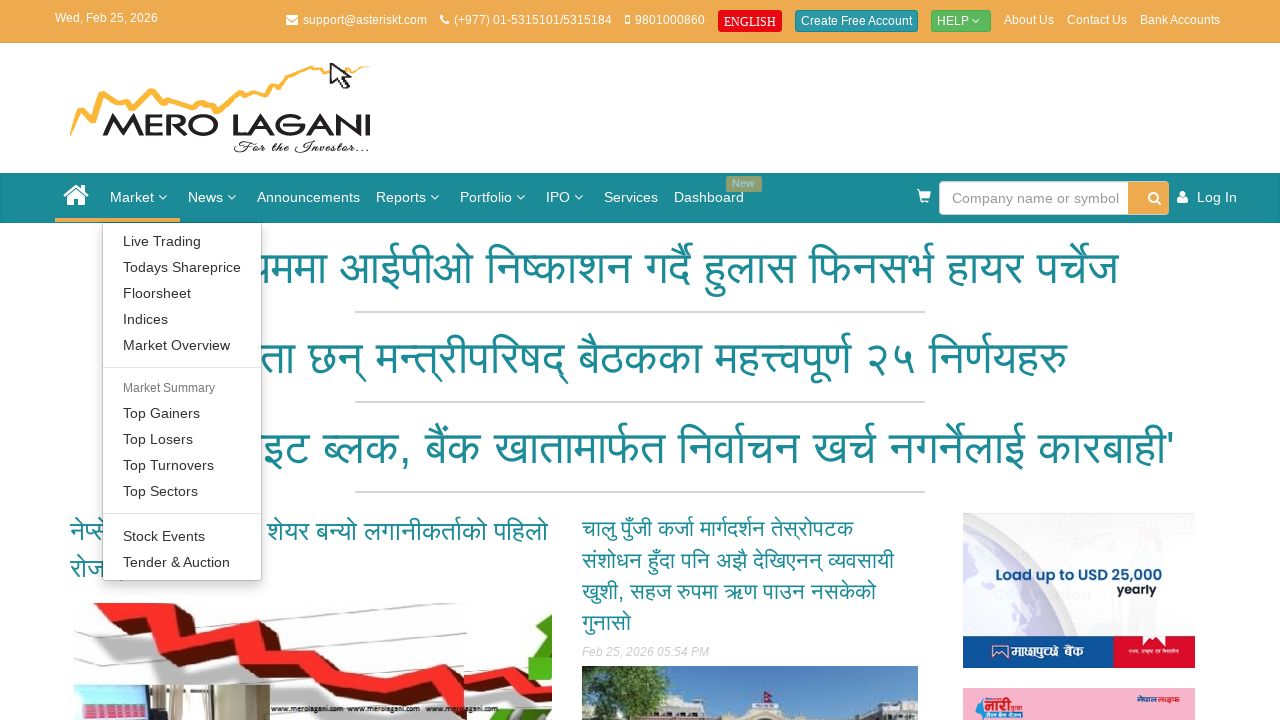

Waited 5 seconds for page to load
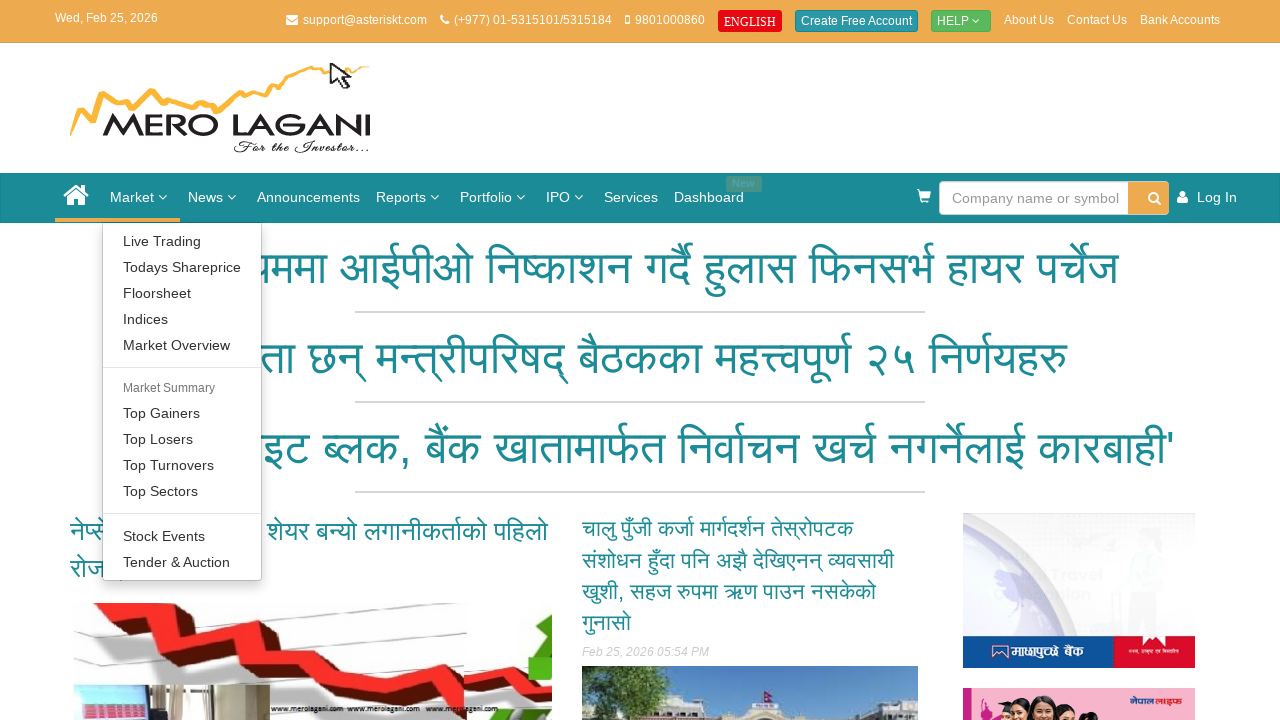

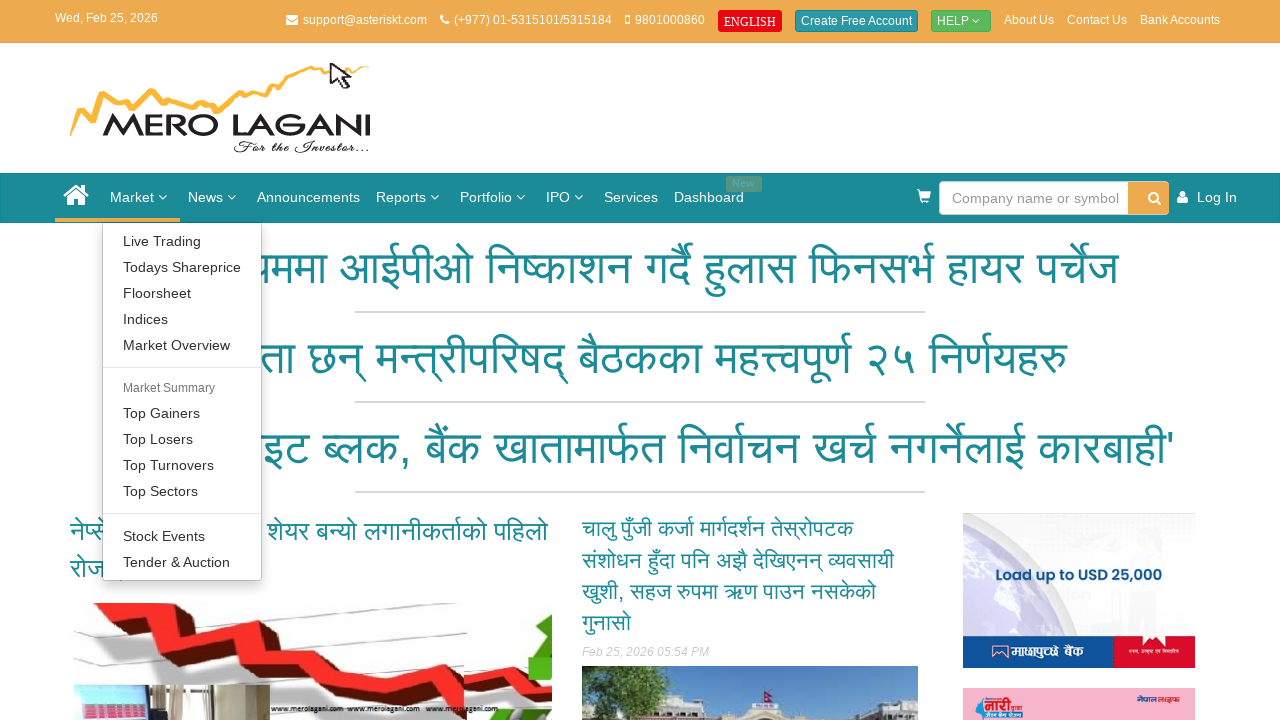